Tests that a todo item is removed when edited to an empty string

Starting URL: https://demo.playwright.dev/todomvc

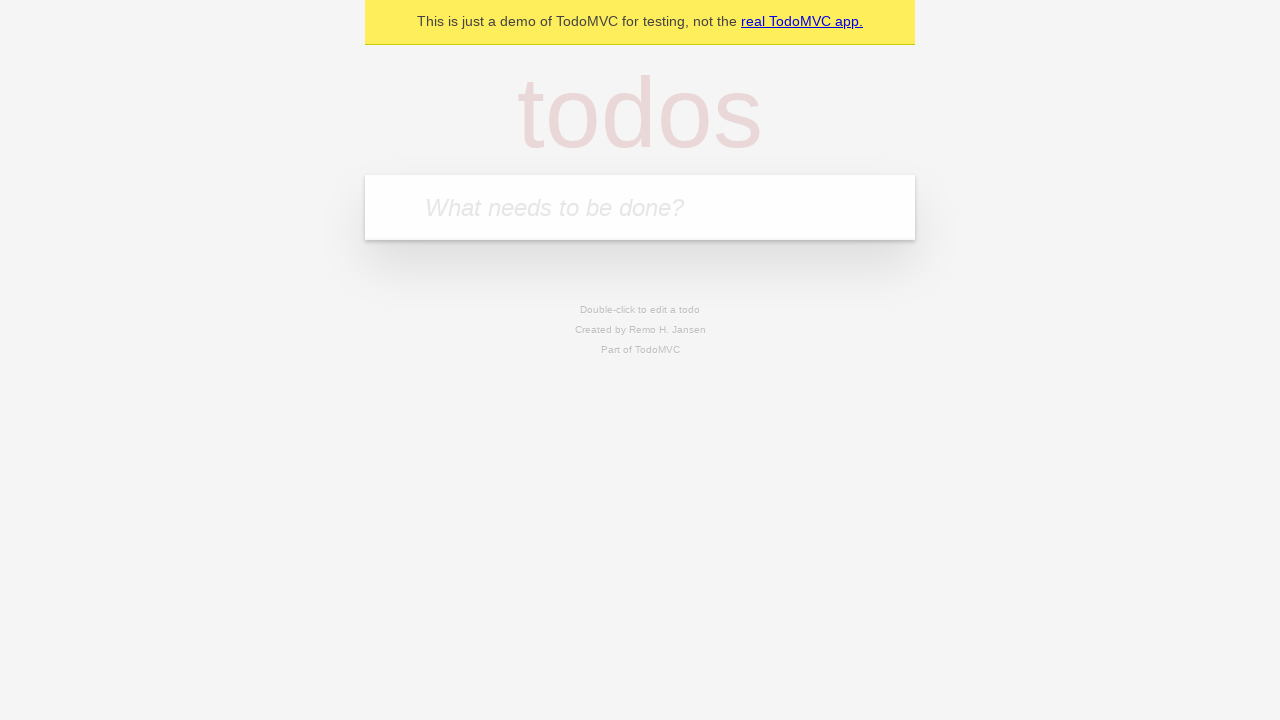

Filled new todo input with 'buy some cheese' on .new-todo
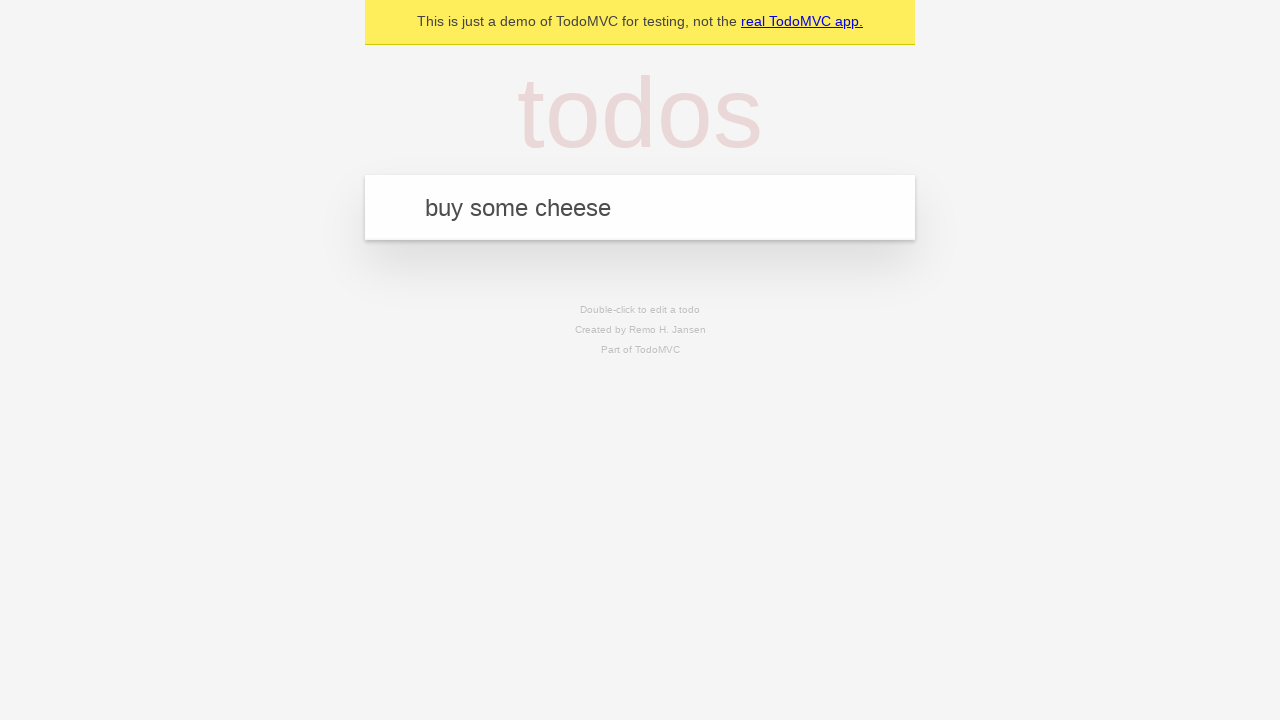

Pressed Enter to create first todo on .new-todo
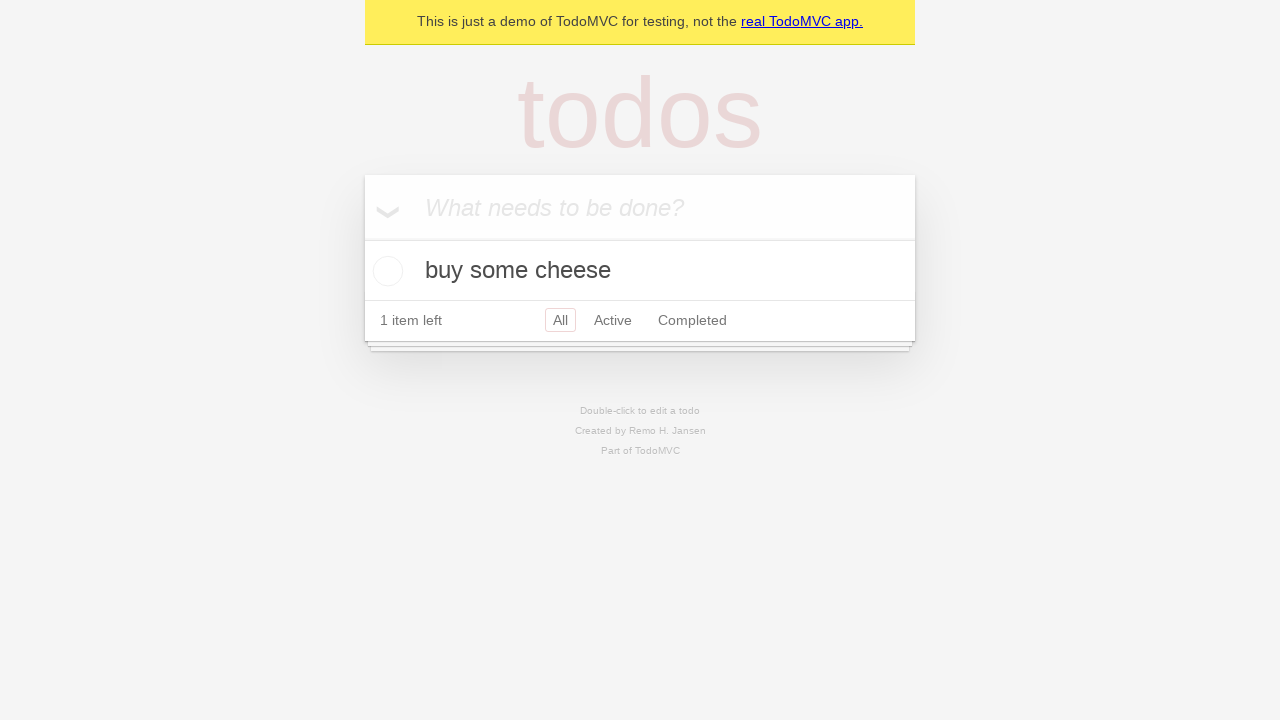

Filled new todo input with 'feed the cat' on .new-todo
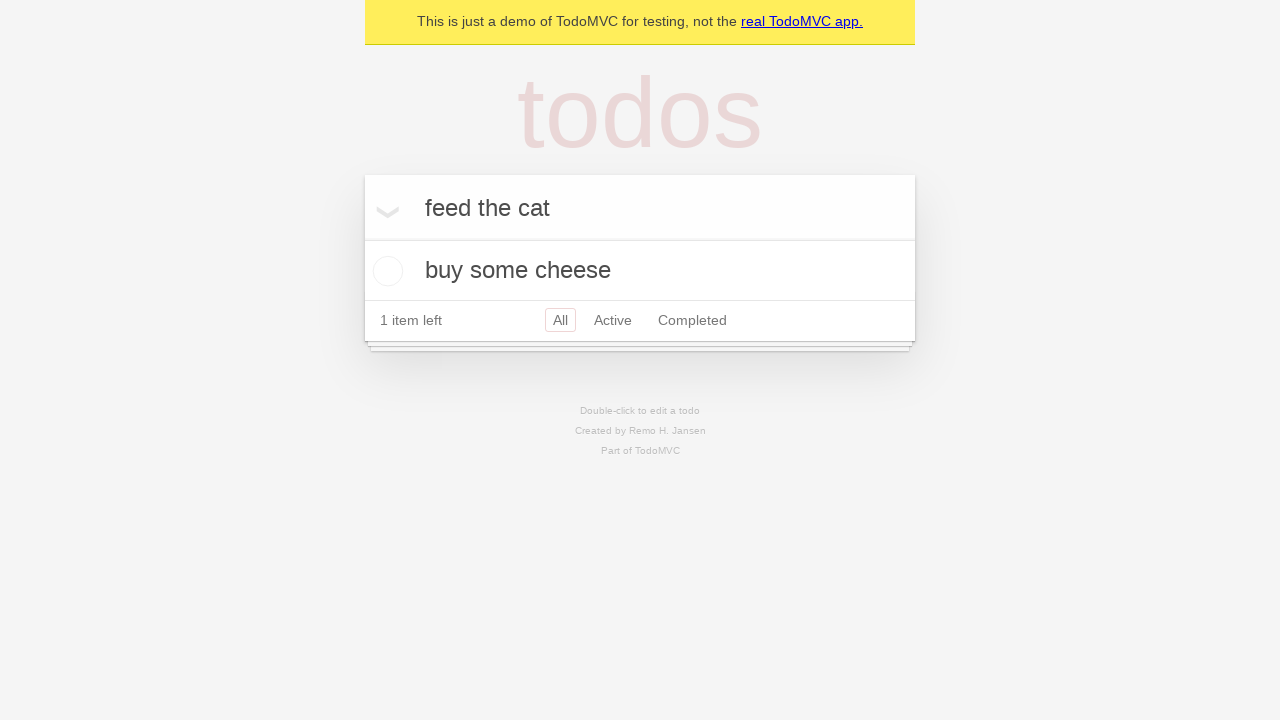

Pressed Enter to create second todo on .new-todo
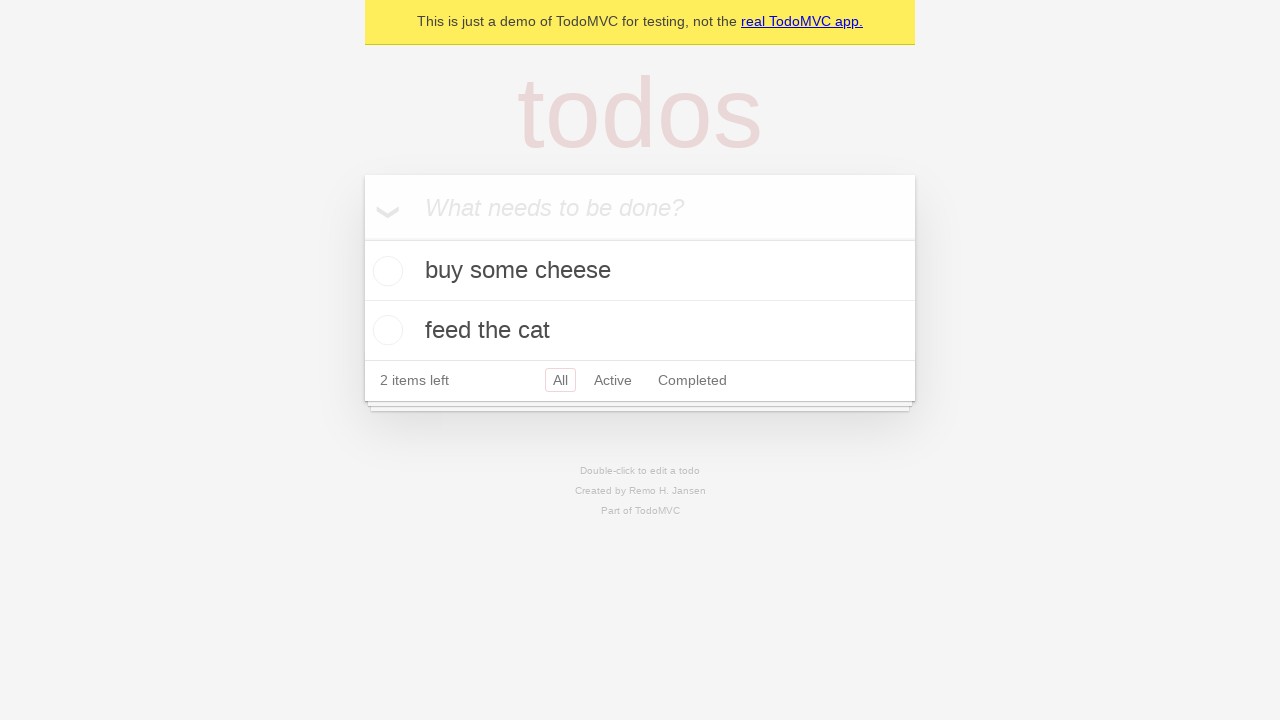

Filled new todo input with 'book a doctors appointment' on .new-todo
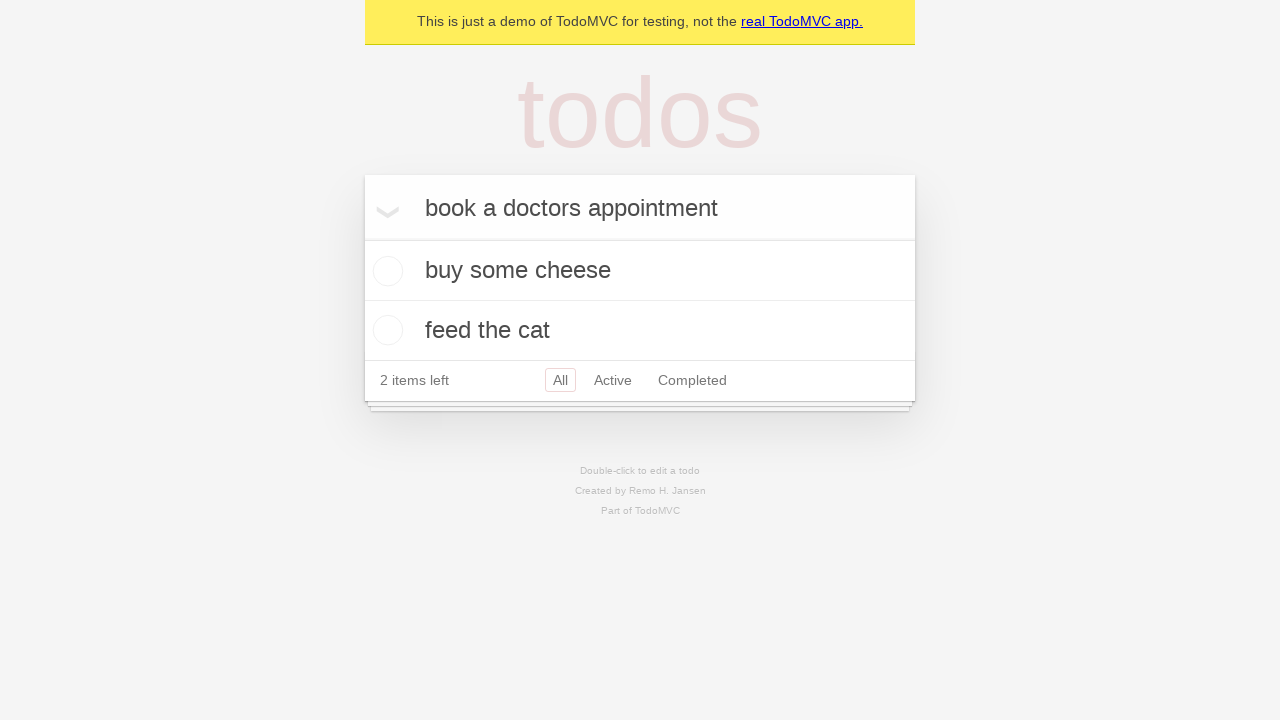

Pressed Enter to create third todo on .new-todo
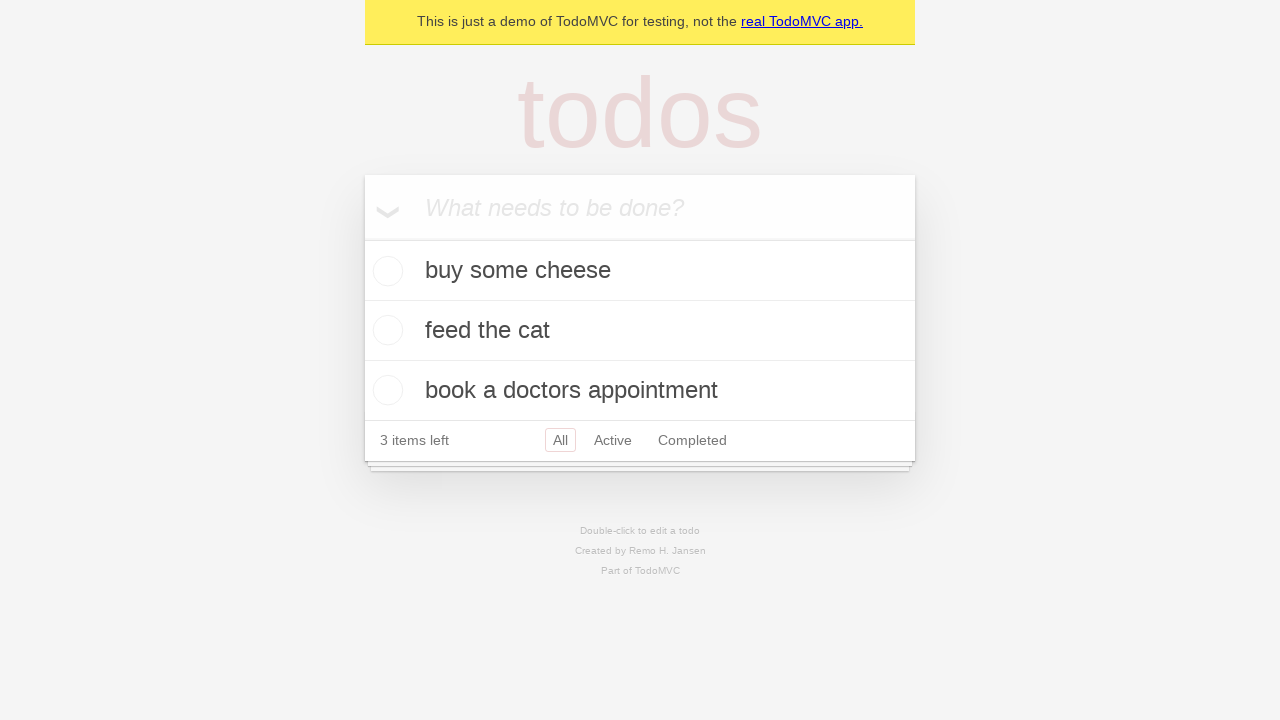

Double-clicked second todo item to enter edit mode at (640, 331) on .todo-list li >> nth=1
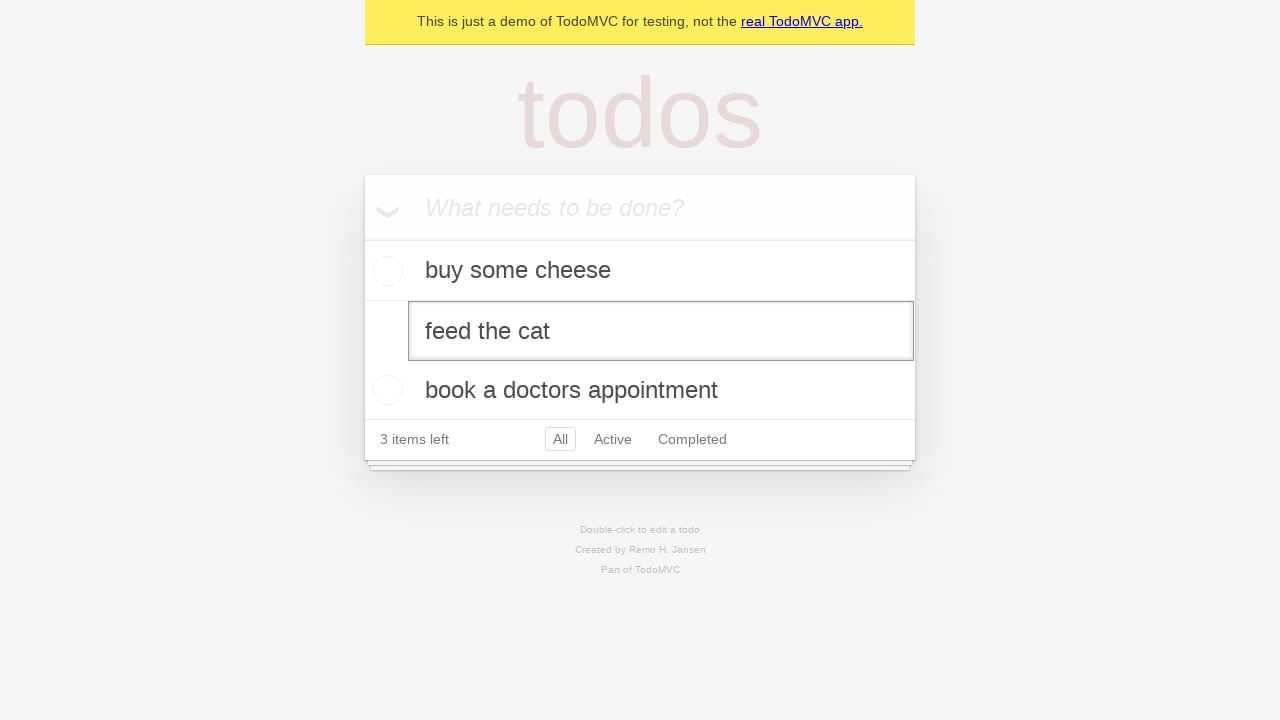

Cleared text in edit field for second todo on .todo-list li >> nth=1 >> .edit
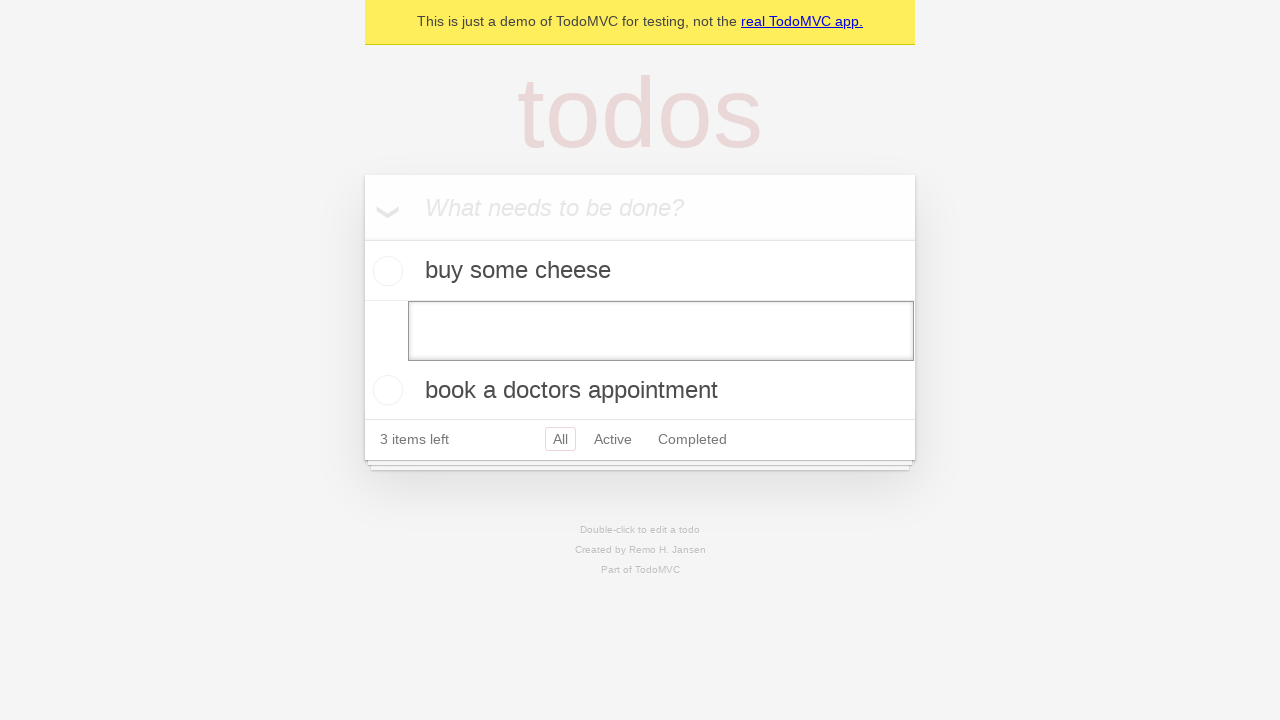

Pressed Enter to confirm empty text, removing the todo item on .todo-list li >> nth=1 >> .edit
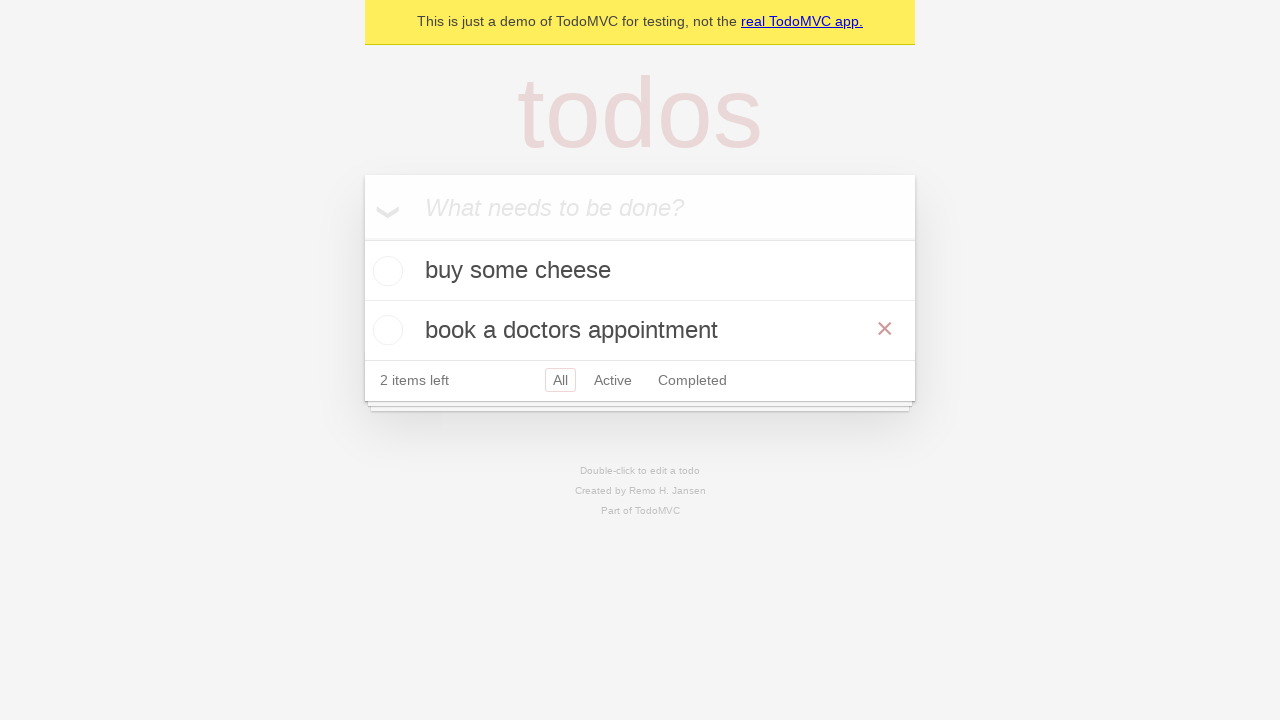

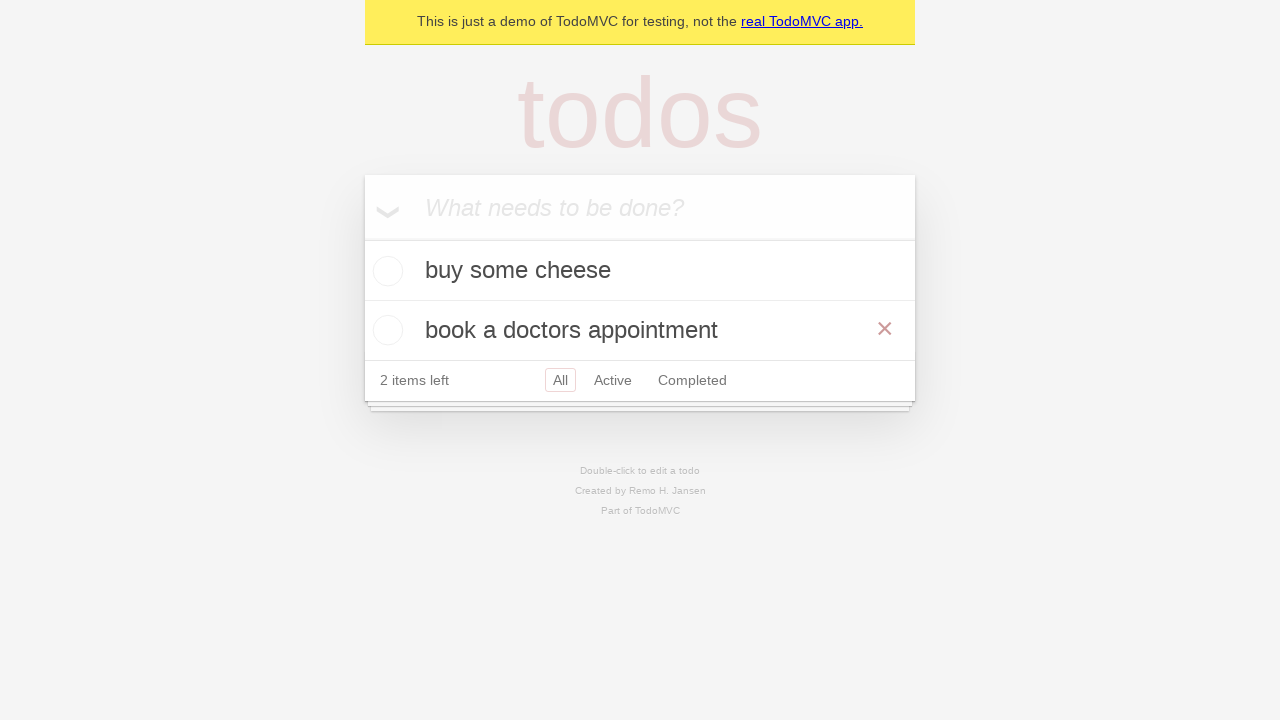